Tests hover functionality by hovering over the first avatar on the page and verifying that the caption/additional user information becomes visible.

Starting URL: http://the-internet.herokuapp.com/hovers

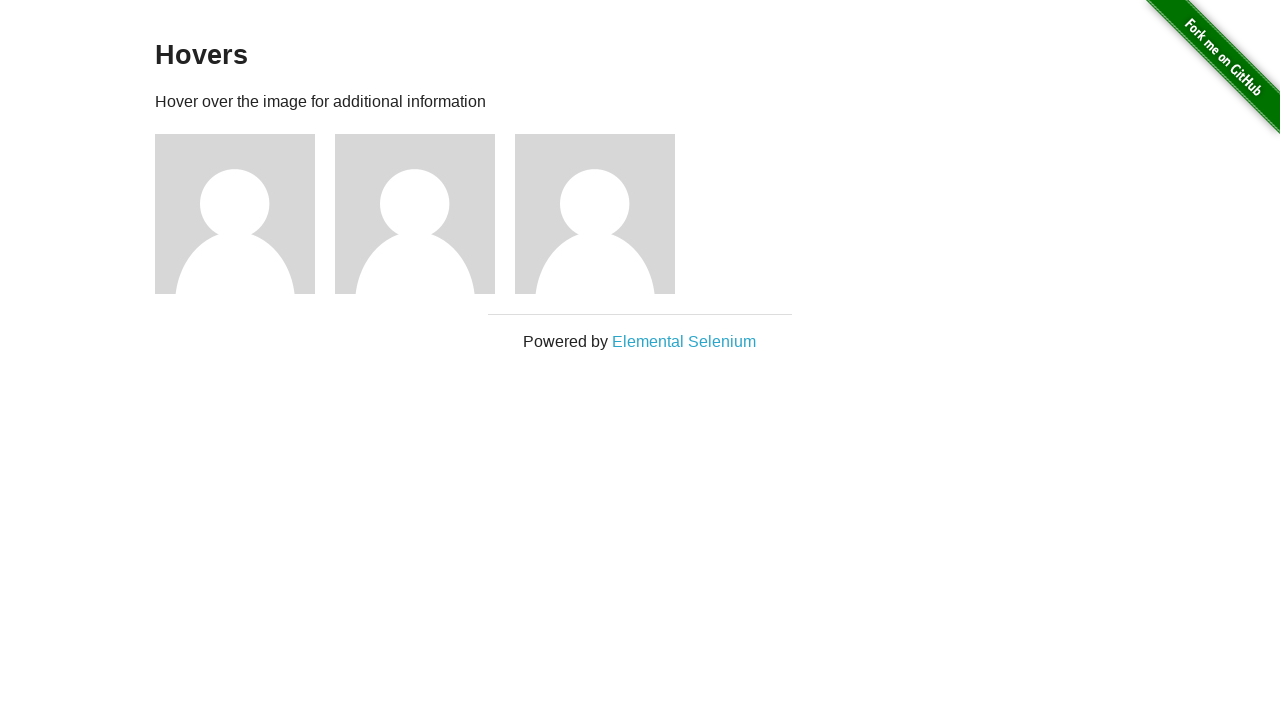

Located the first avatar element
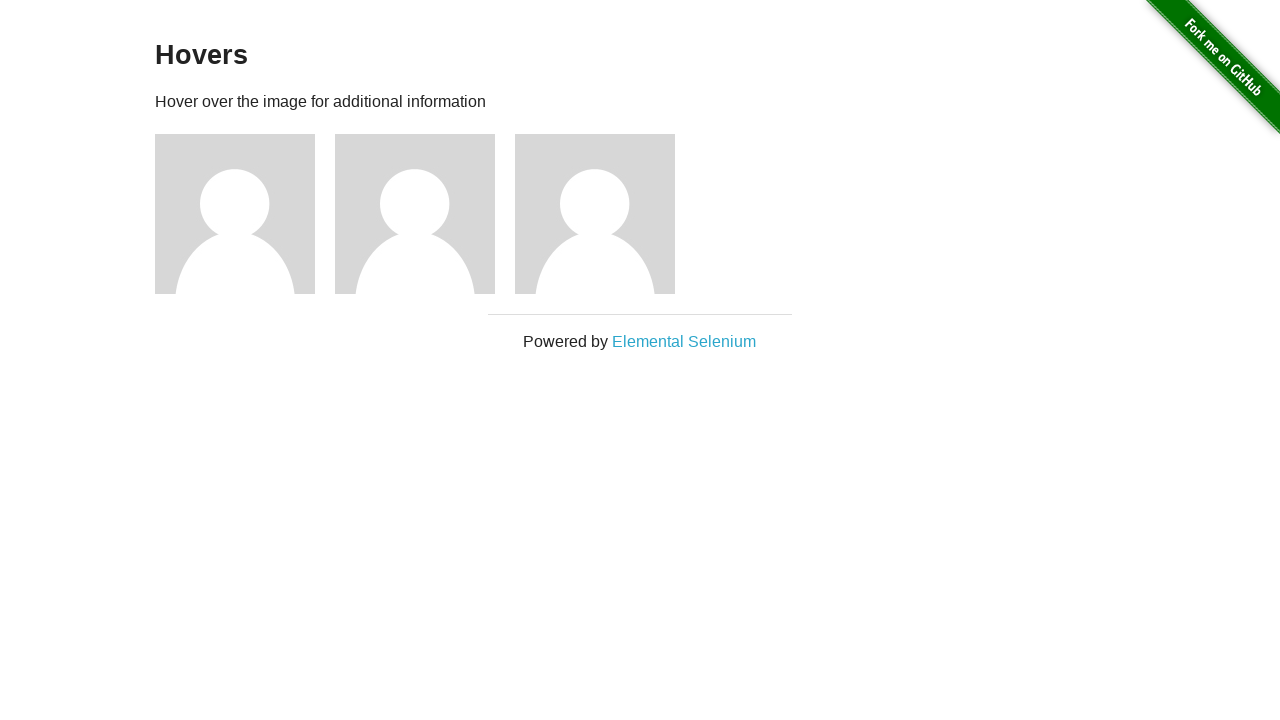

Hovered over the first avatar at (245, 214) on .figure >> nth=0
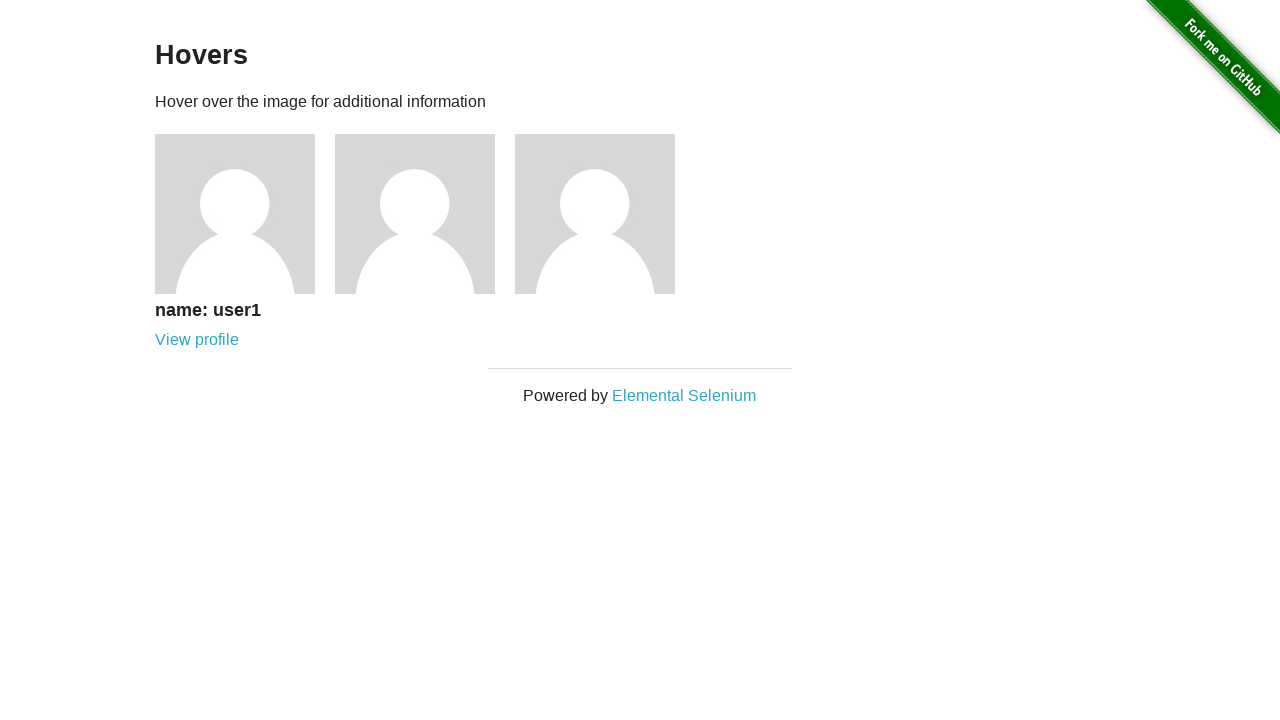

Located the caption element
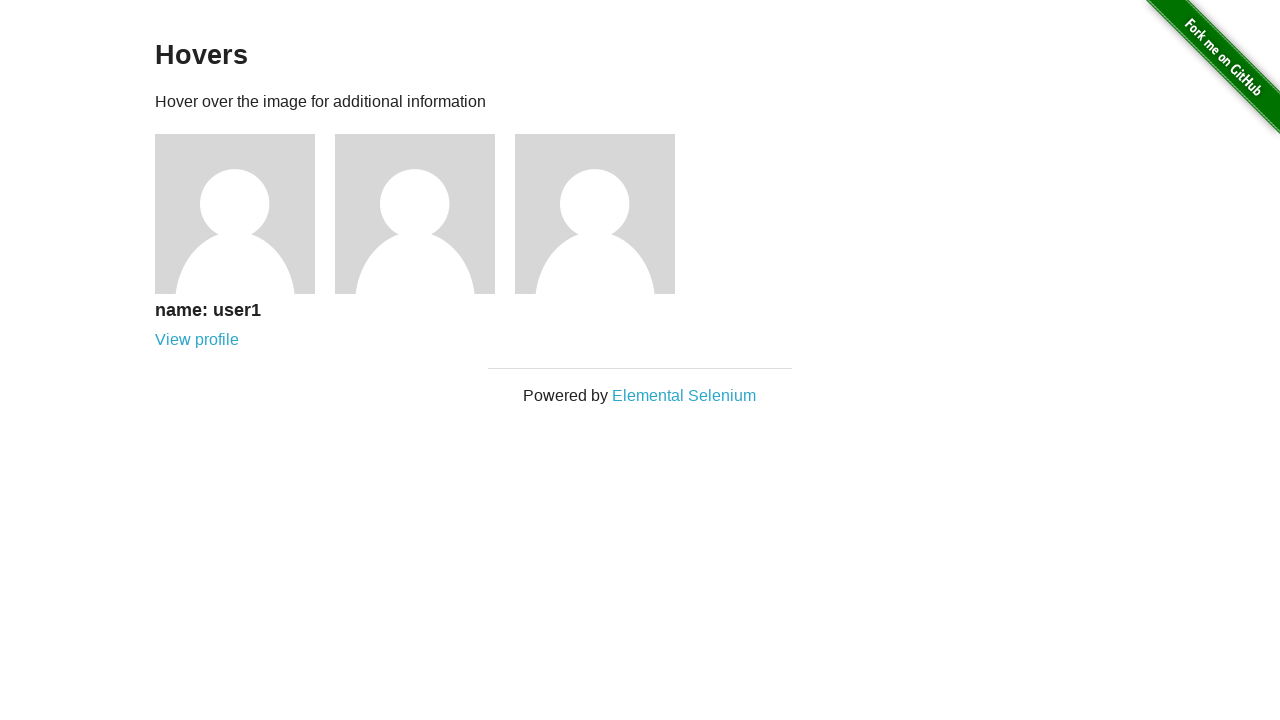

Verified that the caption is visible on hover
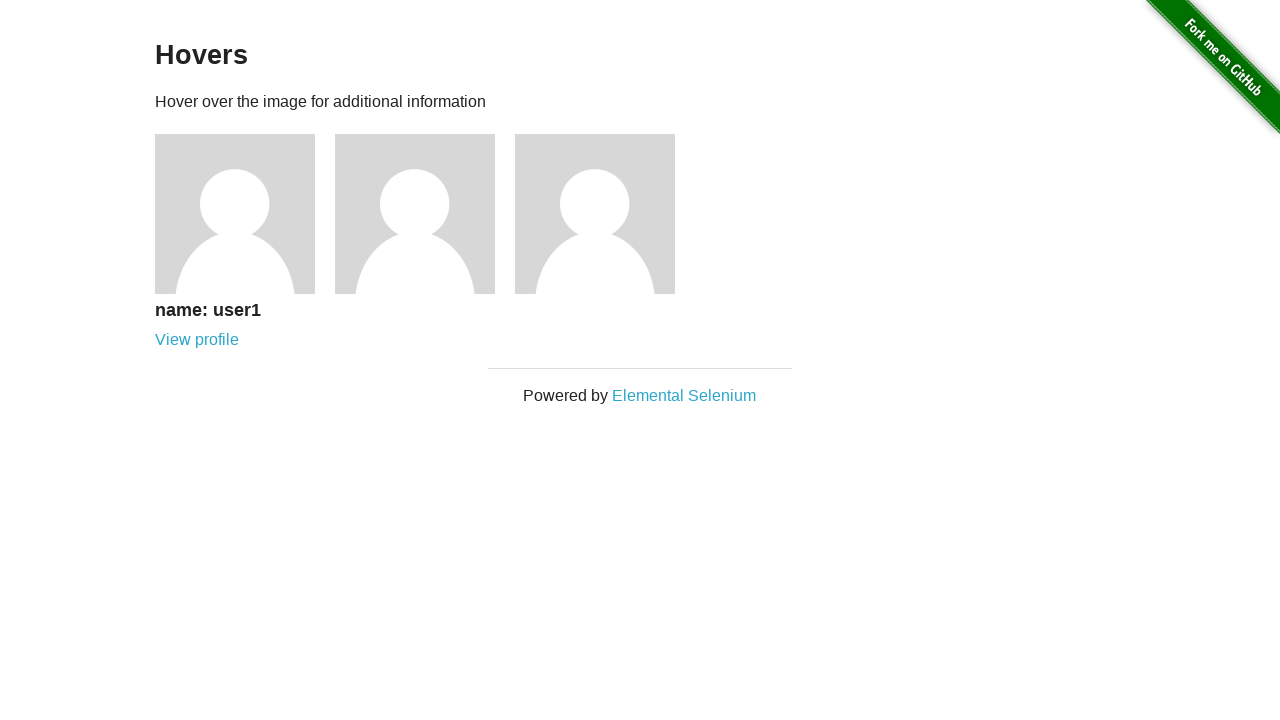

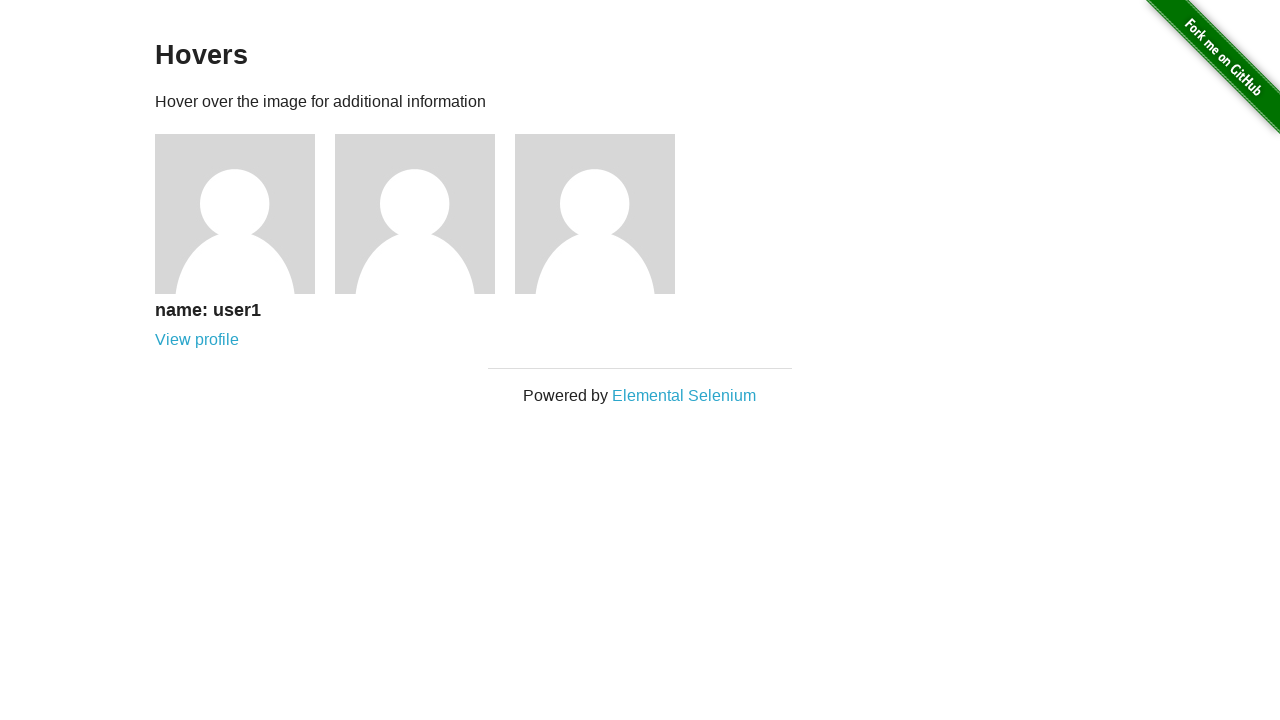